Tests dynamic loading with longer wait, clicking start button and verifying "Hello World!" text appears

Starting URL: http://the-internet.herokuapp.com/dynamic_loading/2

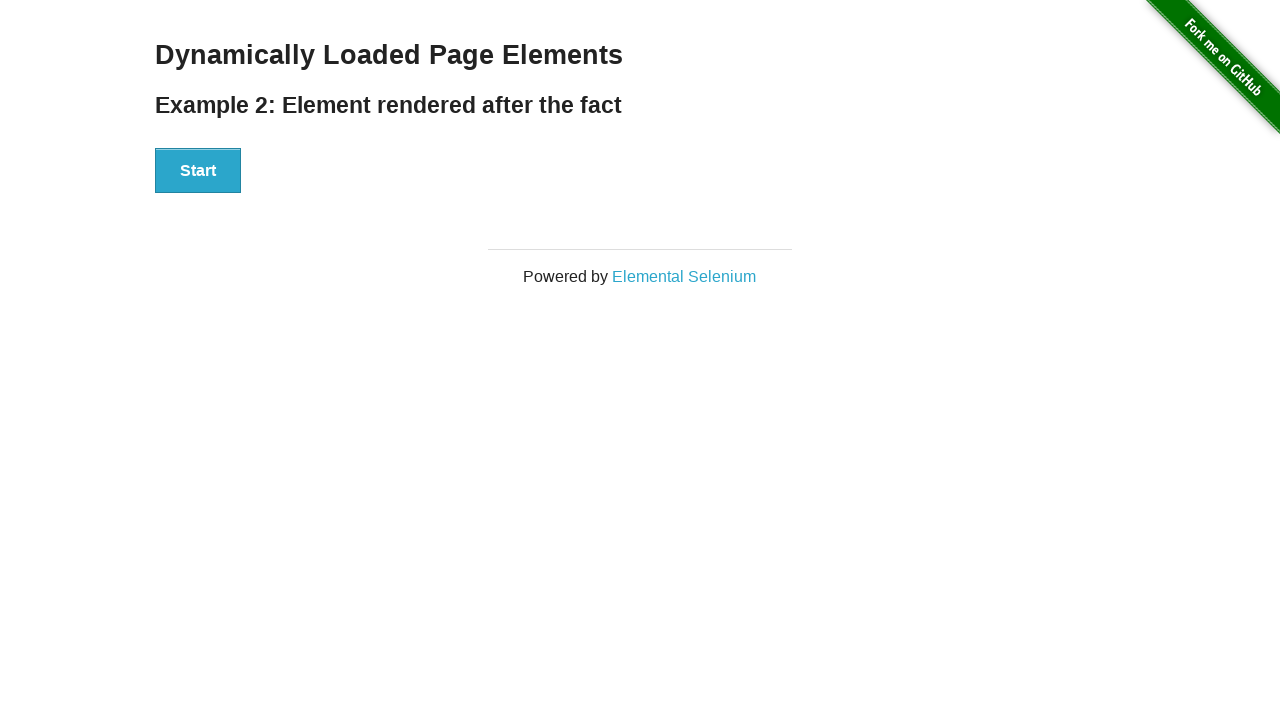

Navigated to dynamic loading page
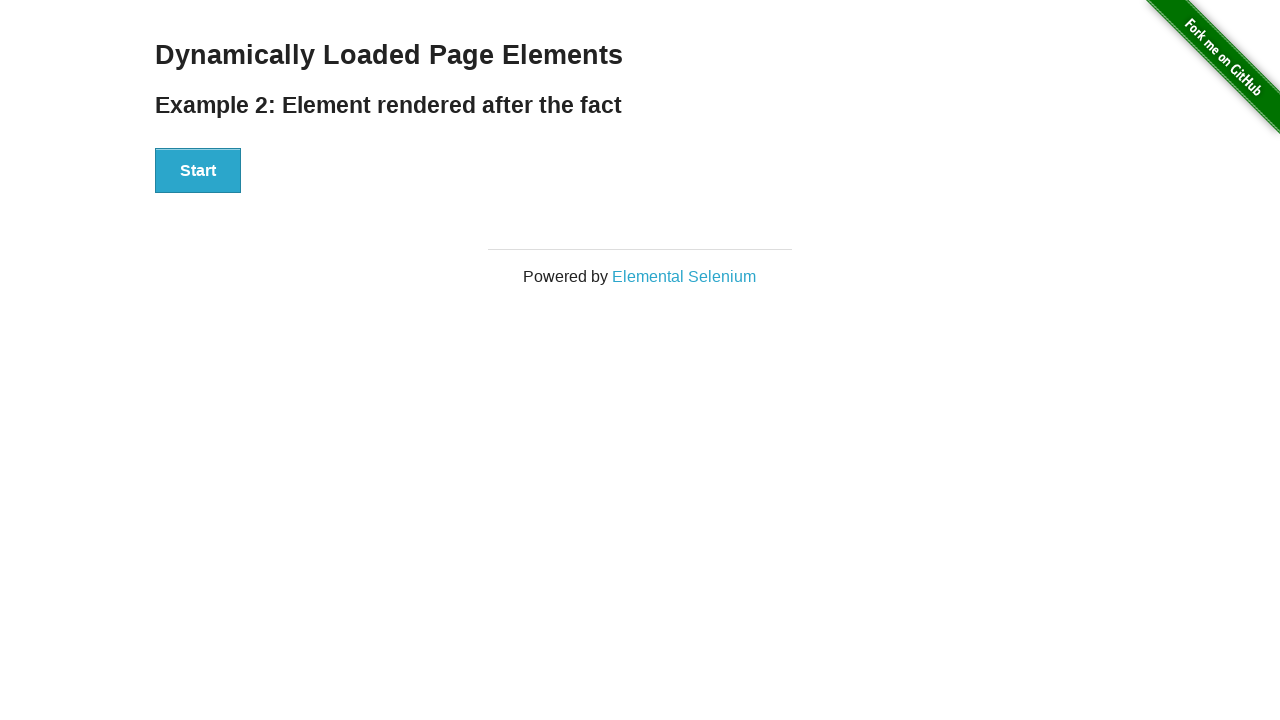

Clicked start button to trigger dynamic loading at (198, 171) on xpath=//div[@id='start']//button
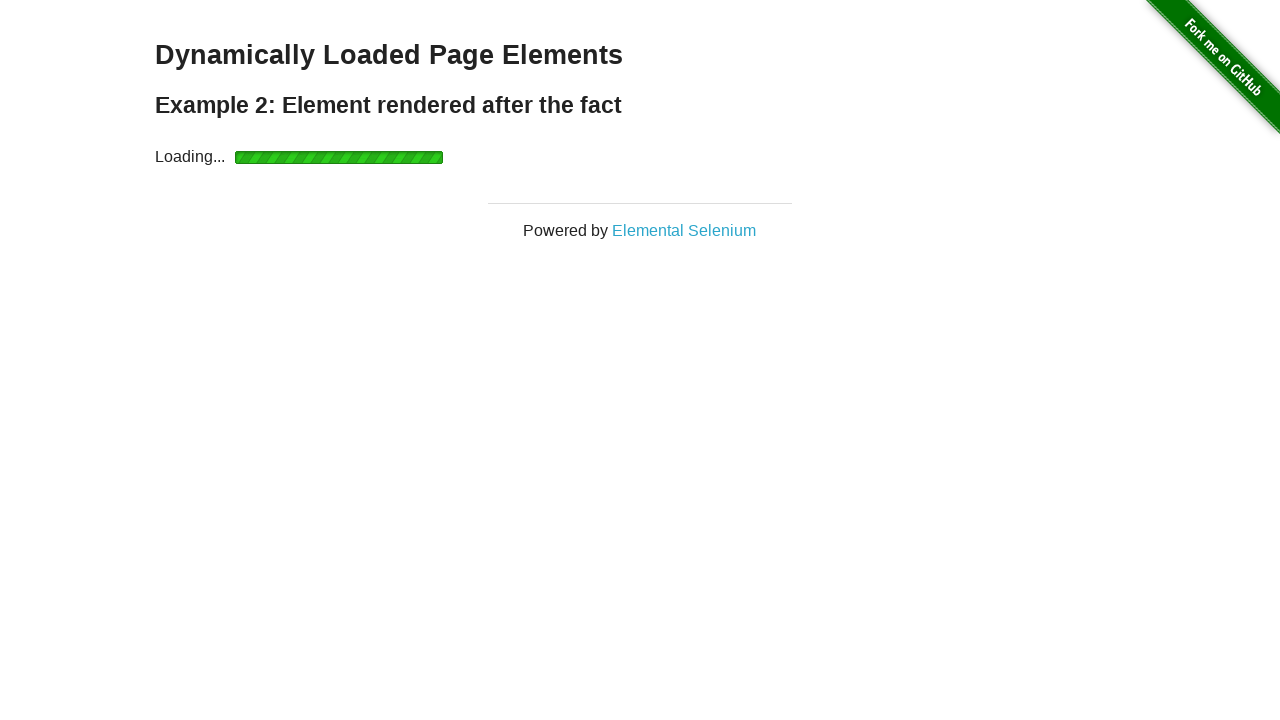

Finish element appeared after dynamic loading completed
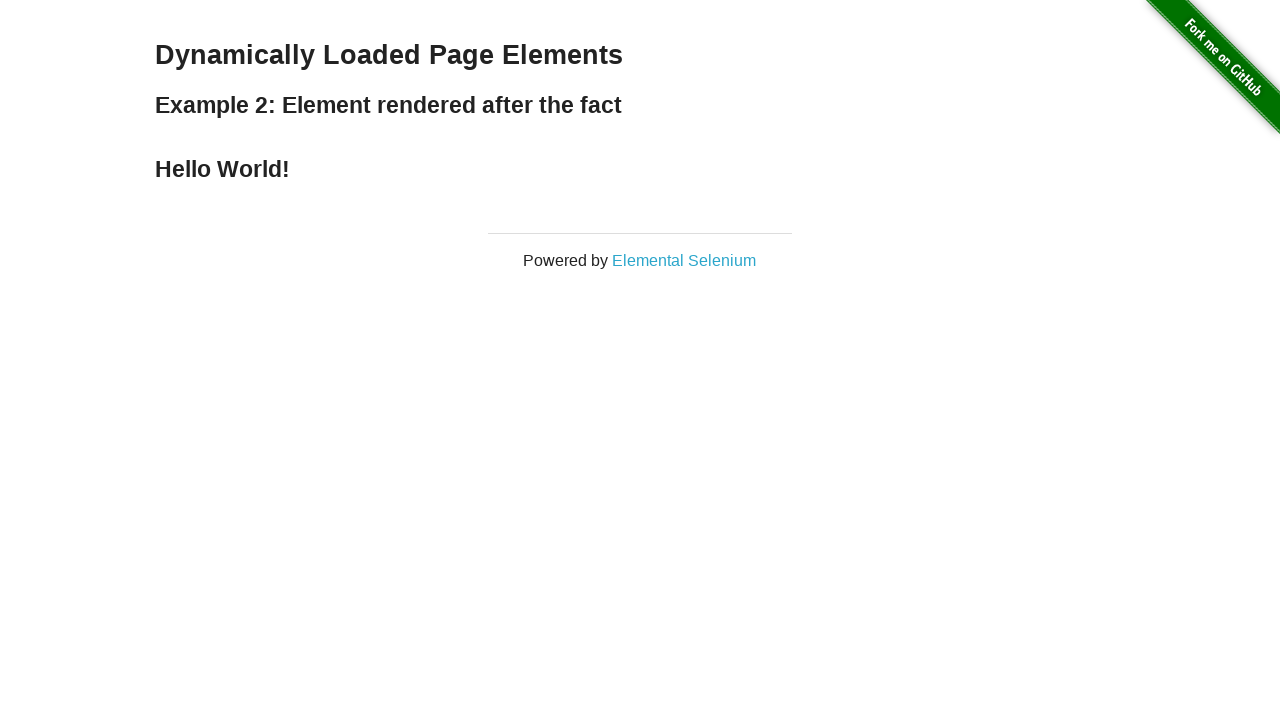

Retrieved text content from finish element
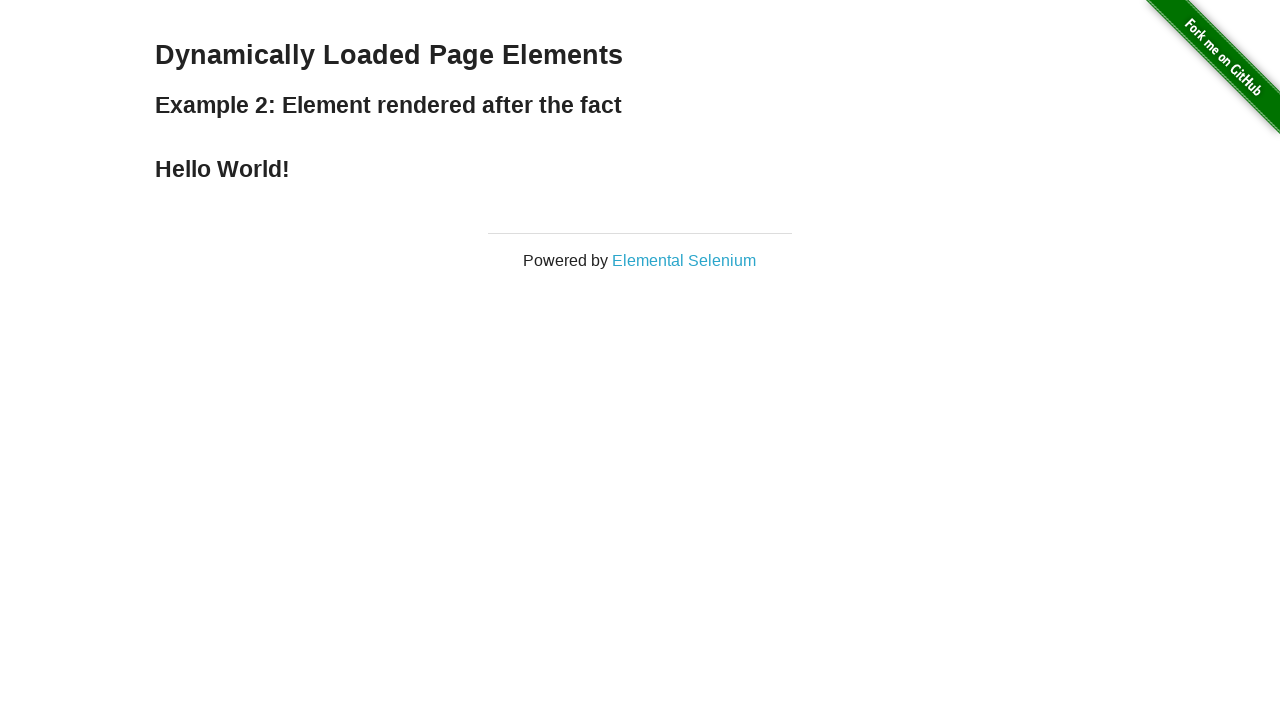

Verified 'Hello World!' text appears correctly
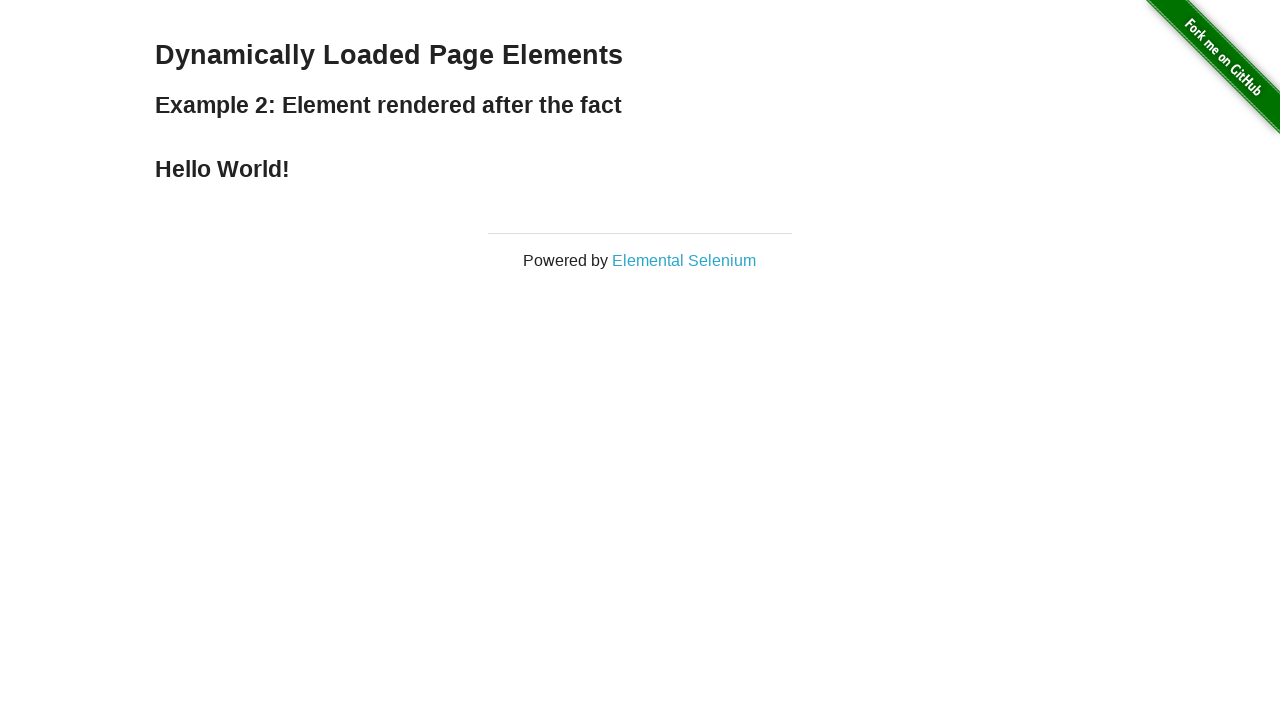

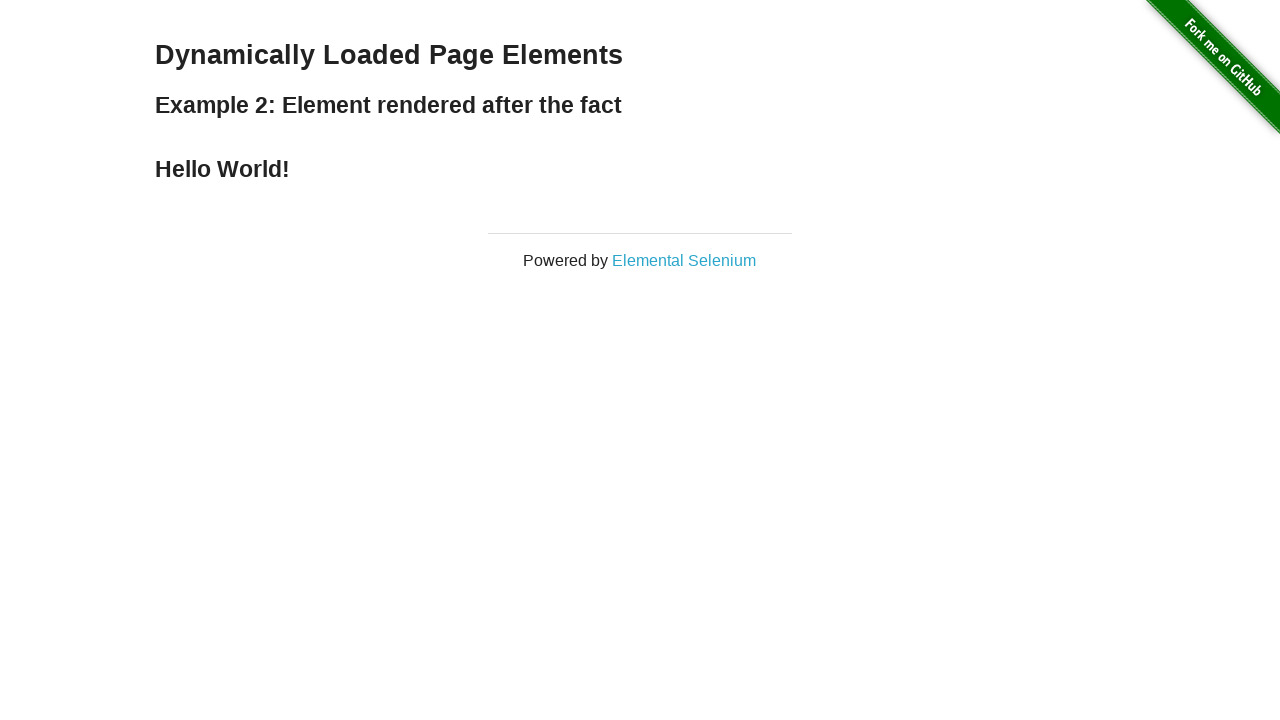